Tests a data types form by filling in various fields (name, address, contact info, job details) with generated fake data and submitting the form, then verifying all fields show success status.

Starting URL: https://bonigarcia.dev/selenium-webdriver-java/data-types.html

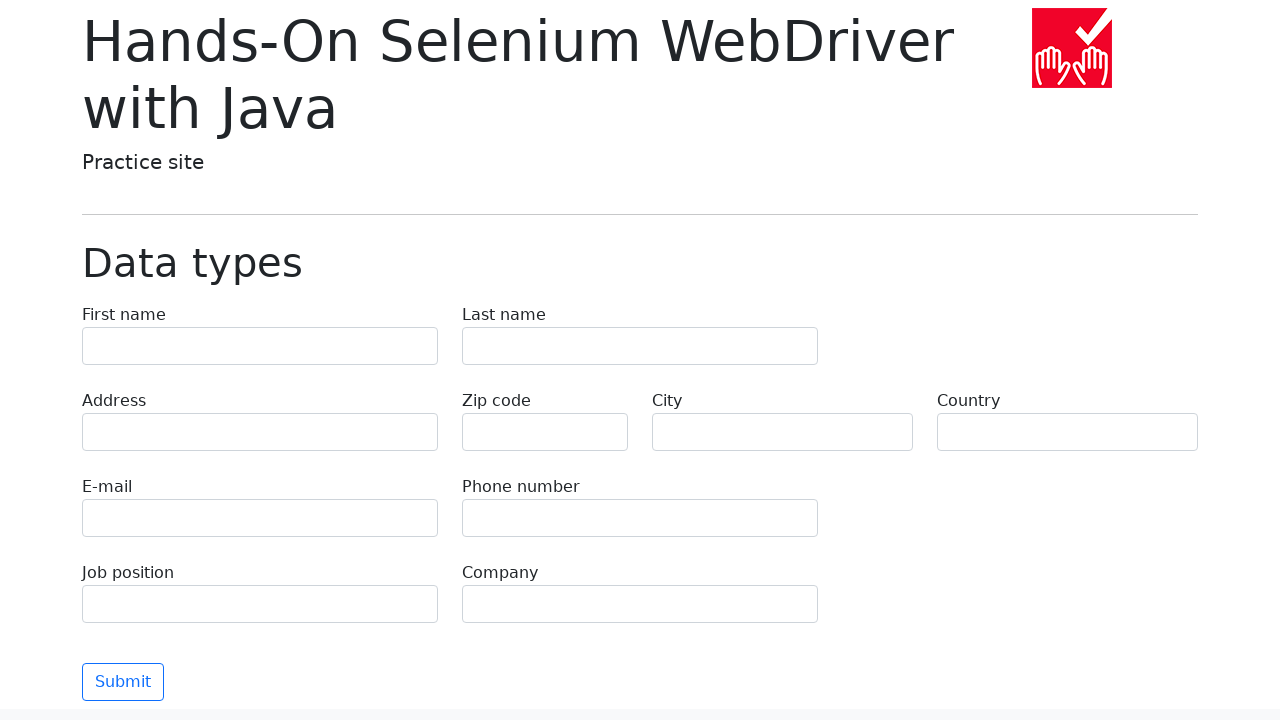

Filled first name field with 'Jennifer' on input[name='first-name']
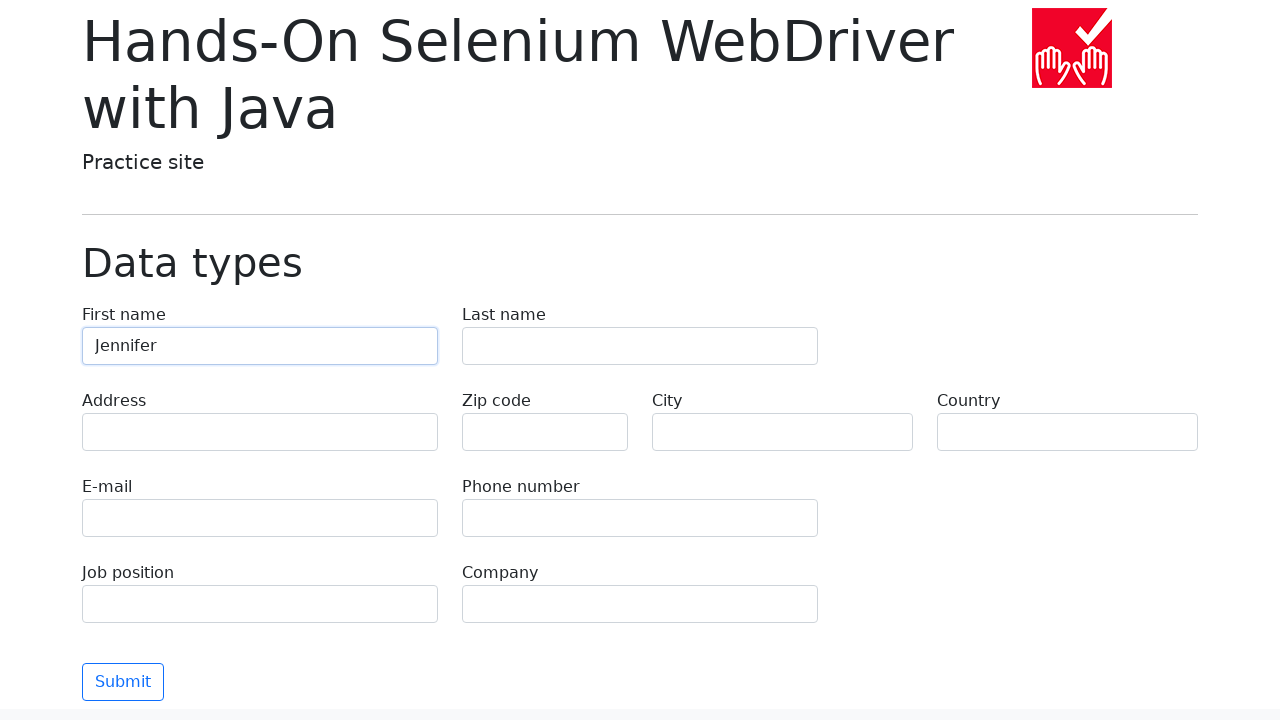

Filled last name field with 'Martinez' on input[name='last-name']
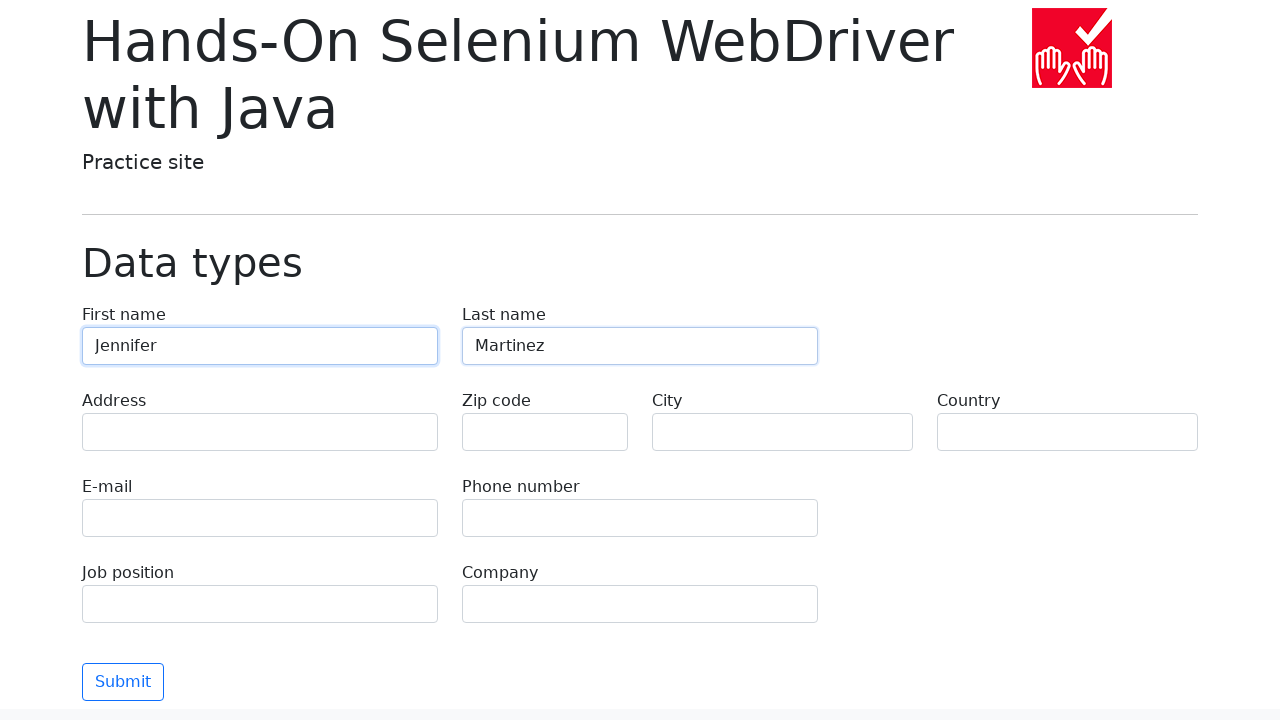

Filled address field with '742 Evergreen Terrace, Springfield, IL 62701' on input[name='address']
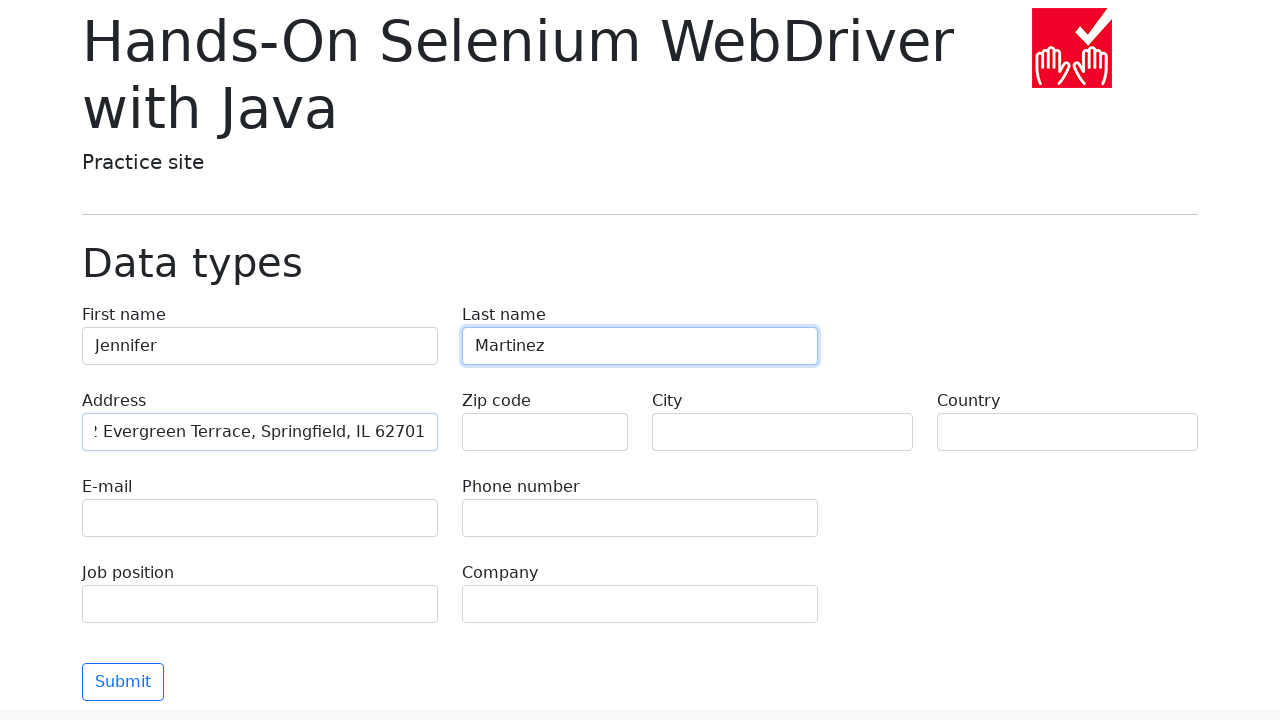

Filled zip code field with '62701' on input[name='zip-code']
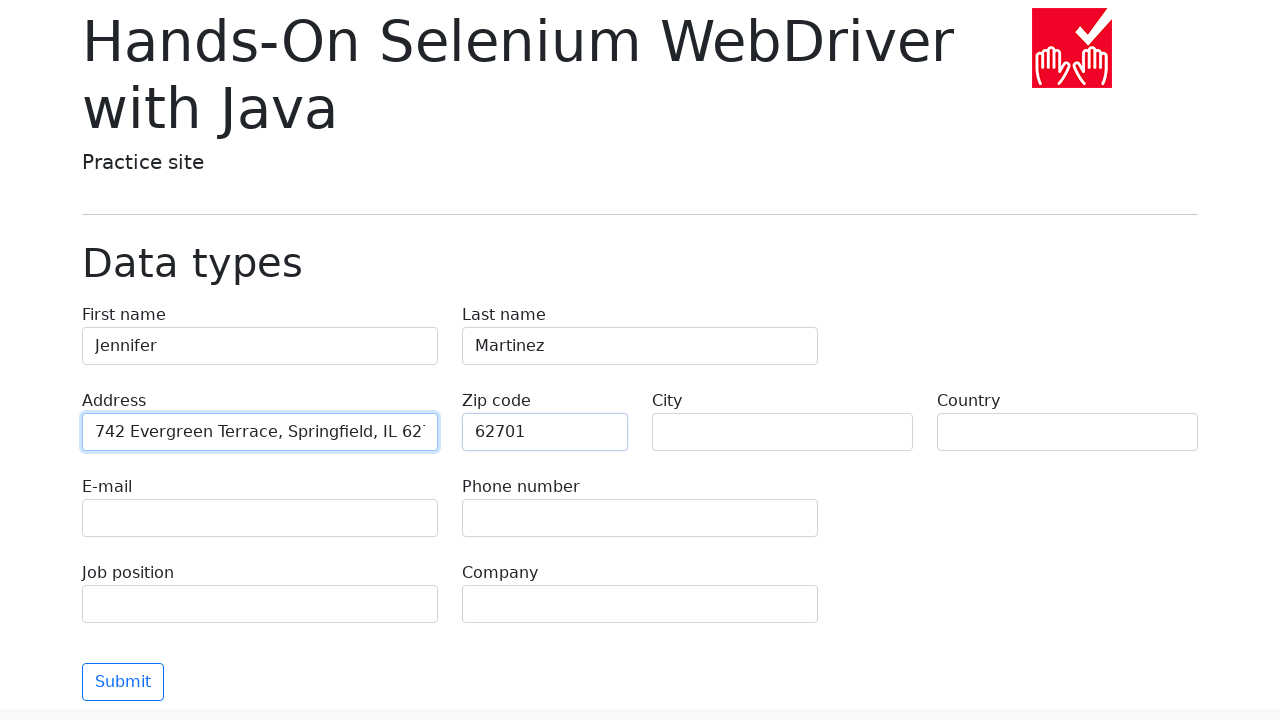

Filled city field with 'Springfield' on input[name='city']
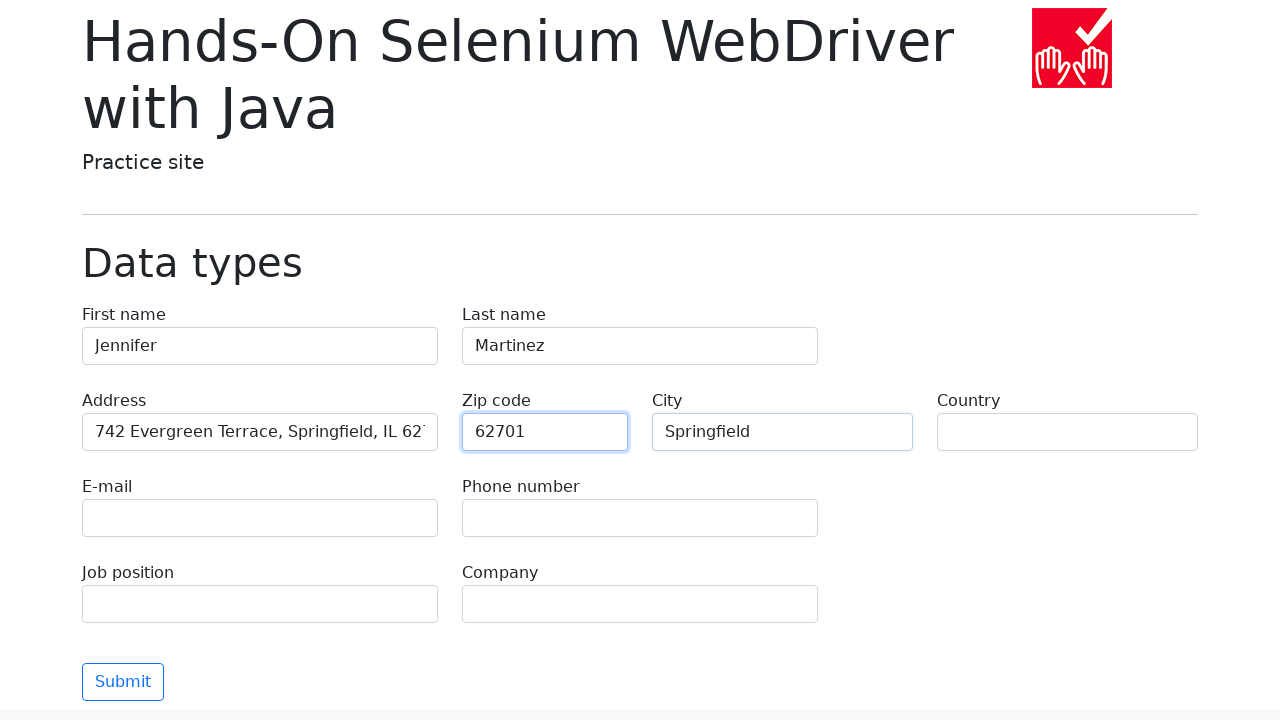

Filled country field with 'United States' on input[name='country']
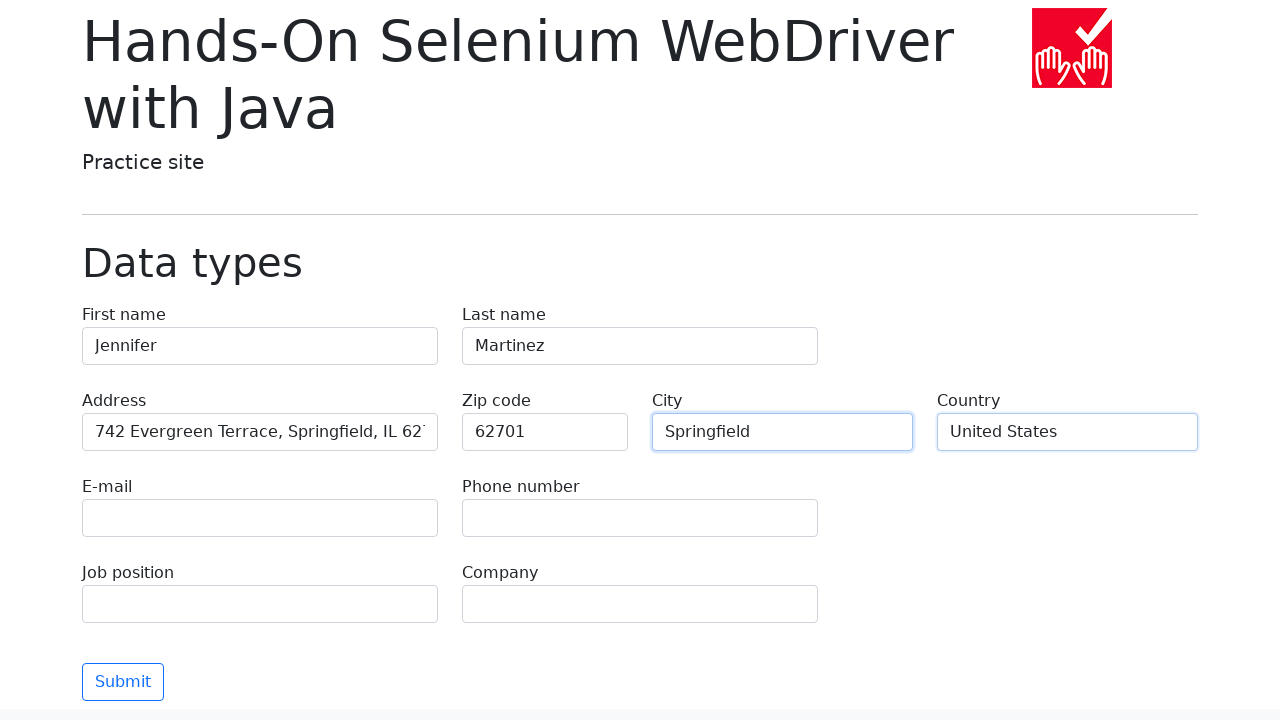

Filled email field with 'jennifer.martinez@example.com' on input[name='e-mail']
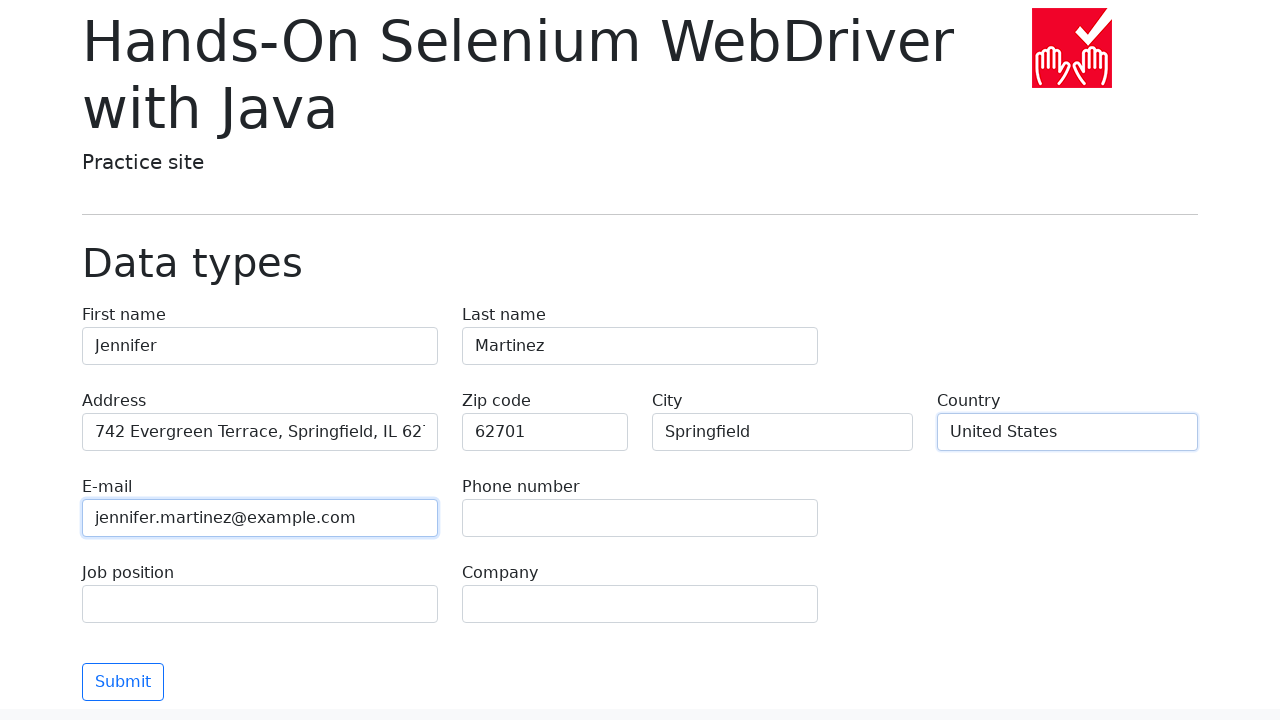

Filled phone field with '555-123-4567' on input[name='phone']
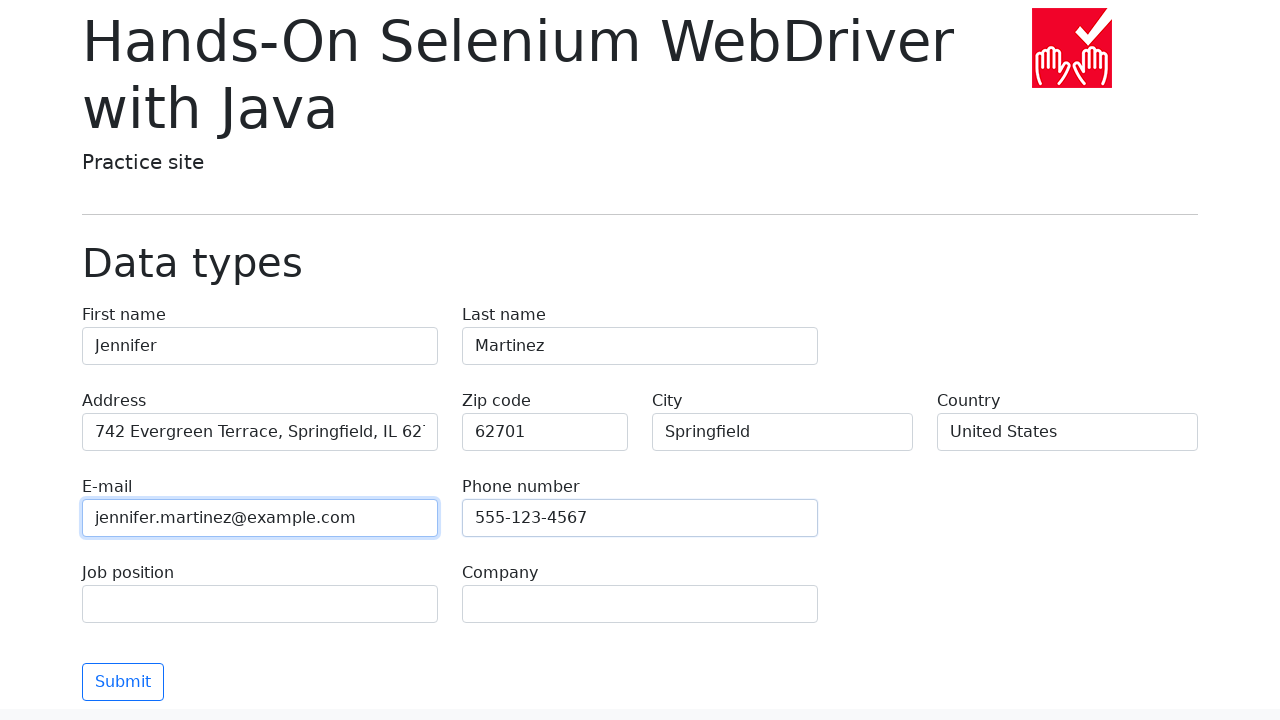

Filled job position field with 'Software Engineer' on input[name='job-position']
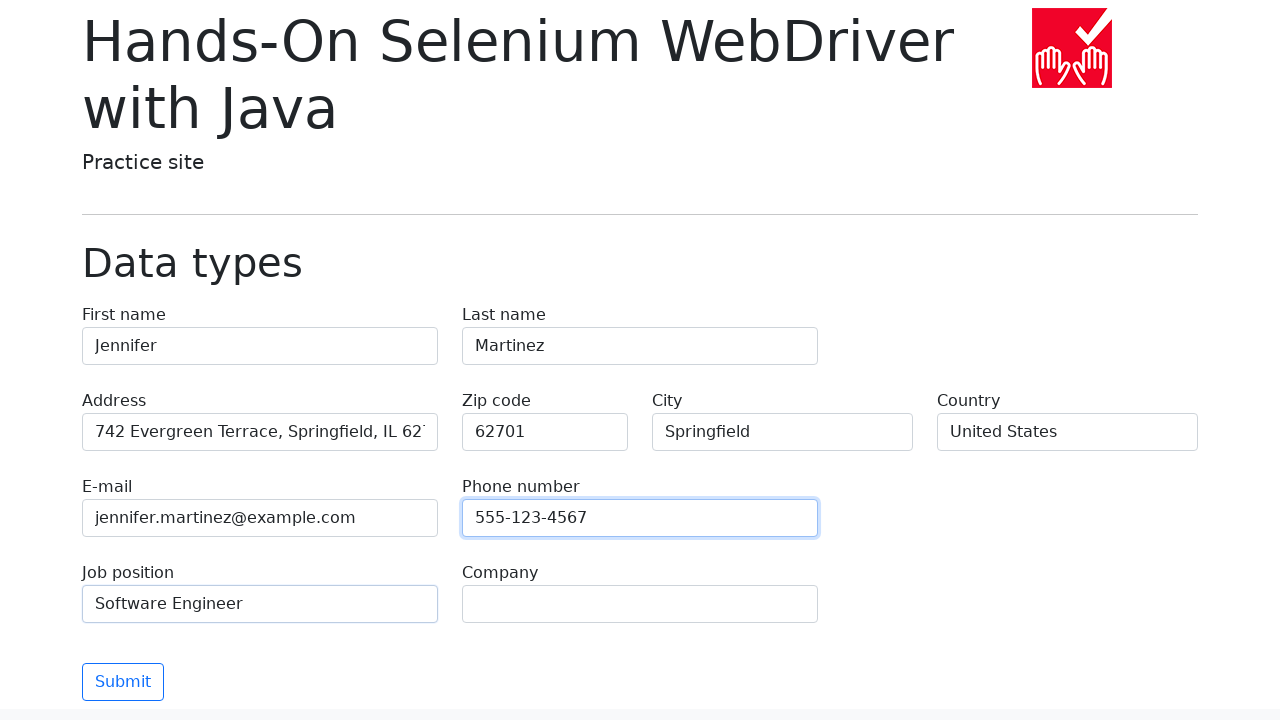

Filled company field with 'Tech Solutions Inc.' on input[name='company']
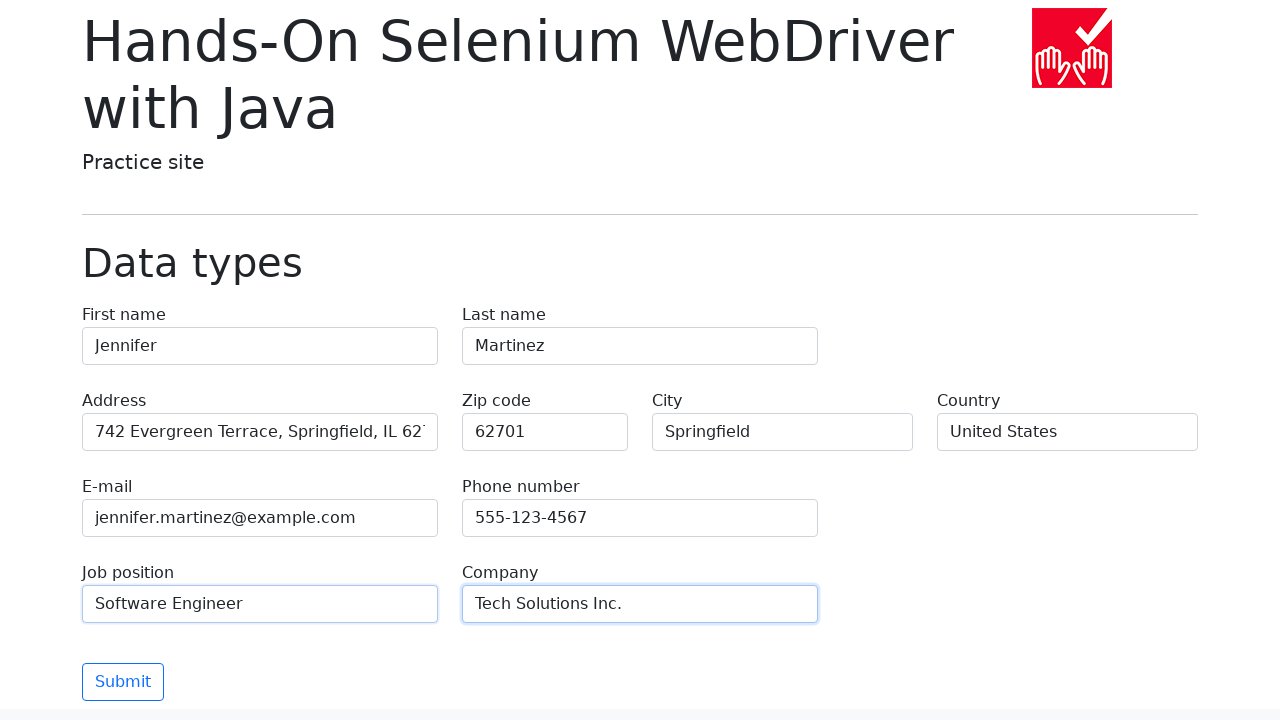

Clicked submit button to submit form at (123, 682) on button[type='submit']
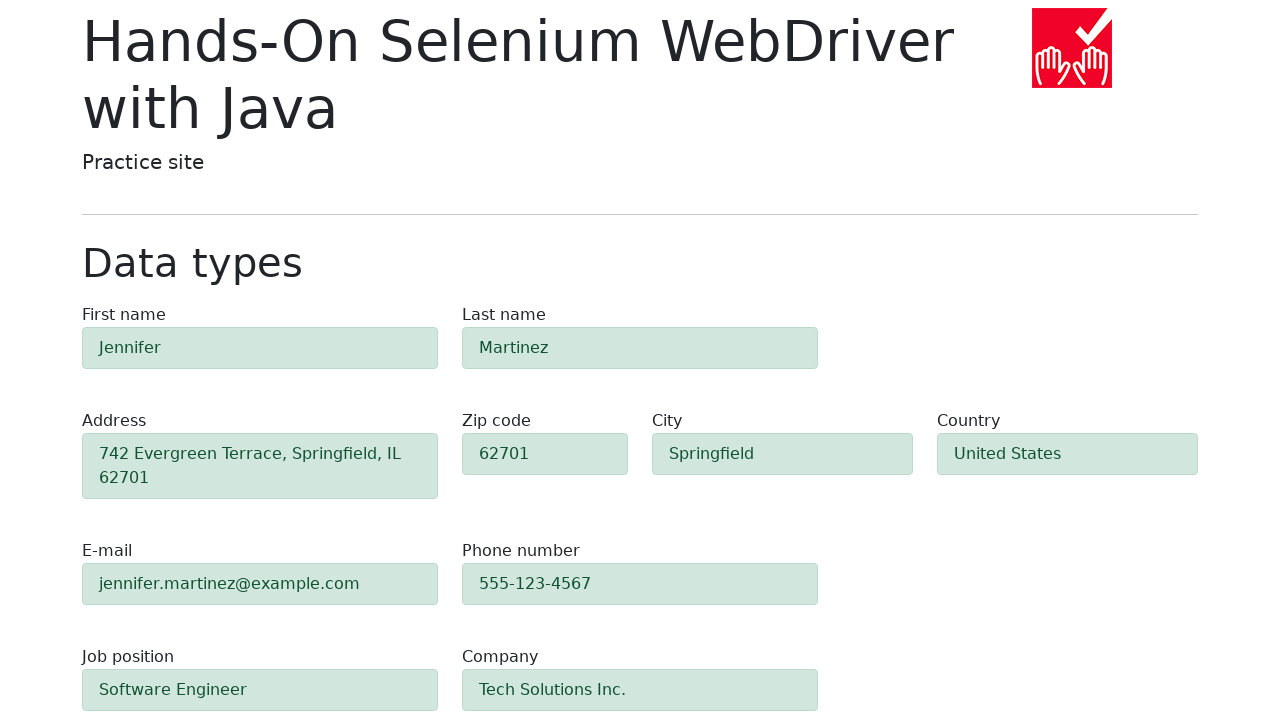

Form submission successful - success alert elements appeared
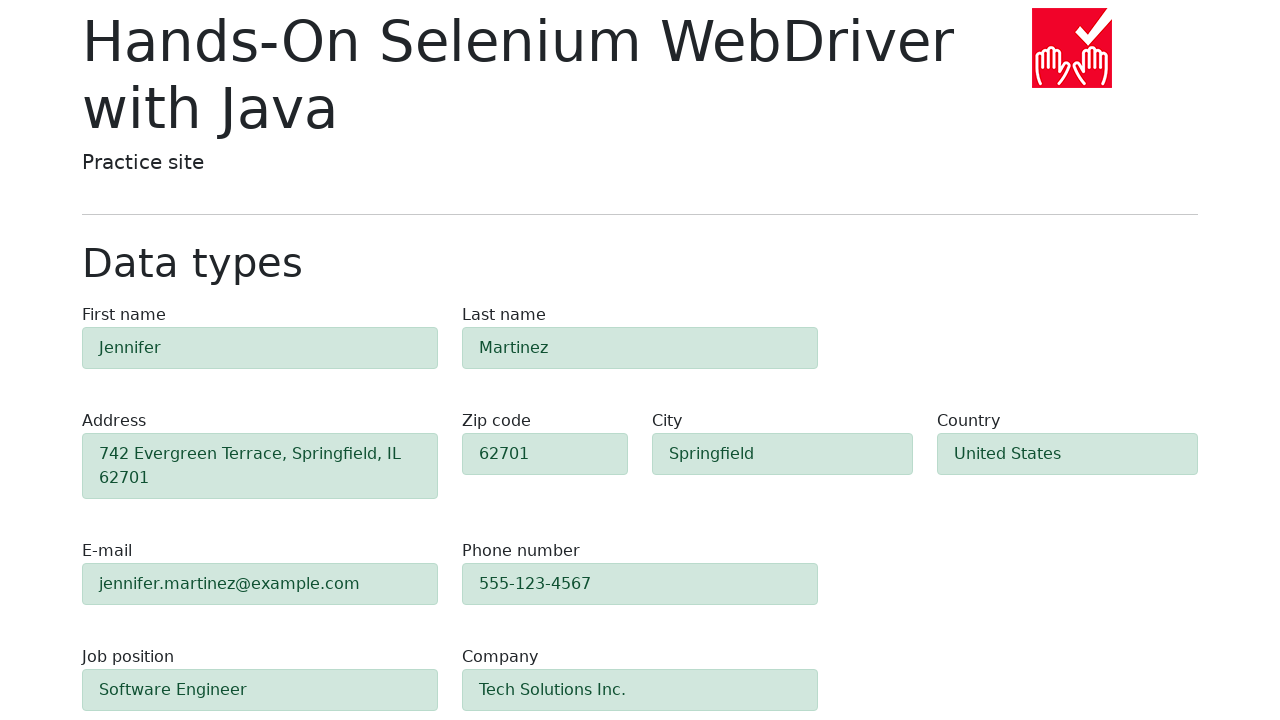

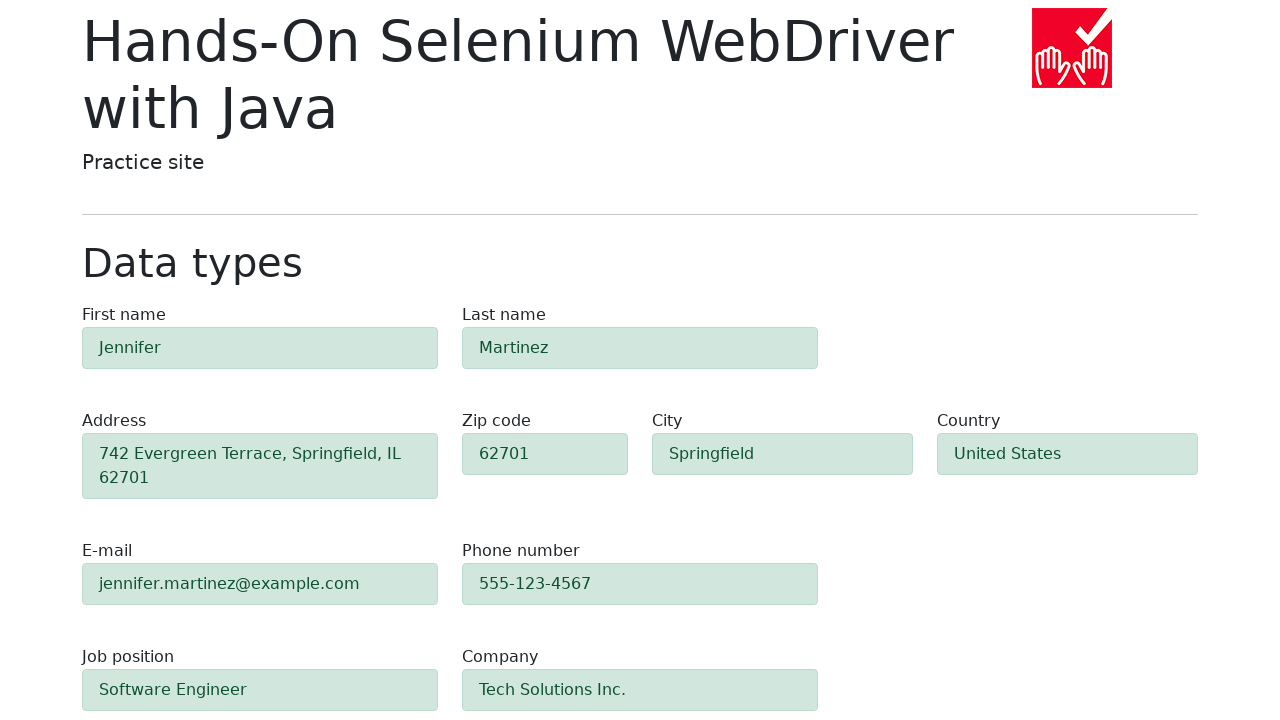